Tests adding a dynamic element by navigating to the add/remove elements page and clicking the add button

Starting URL: https://the-internet.herokuapp.com/

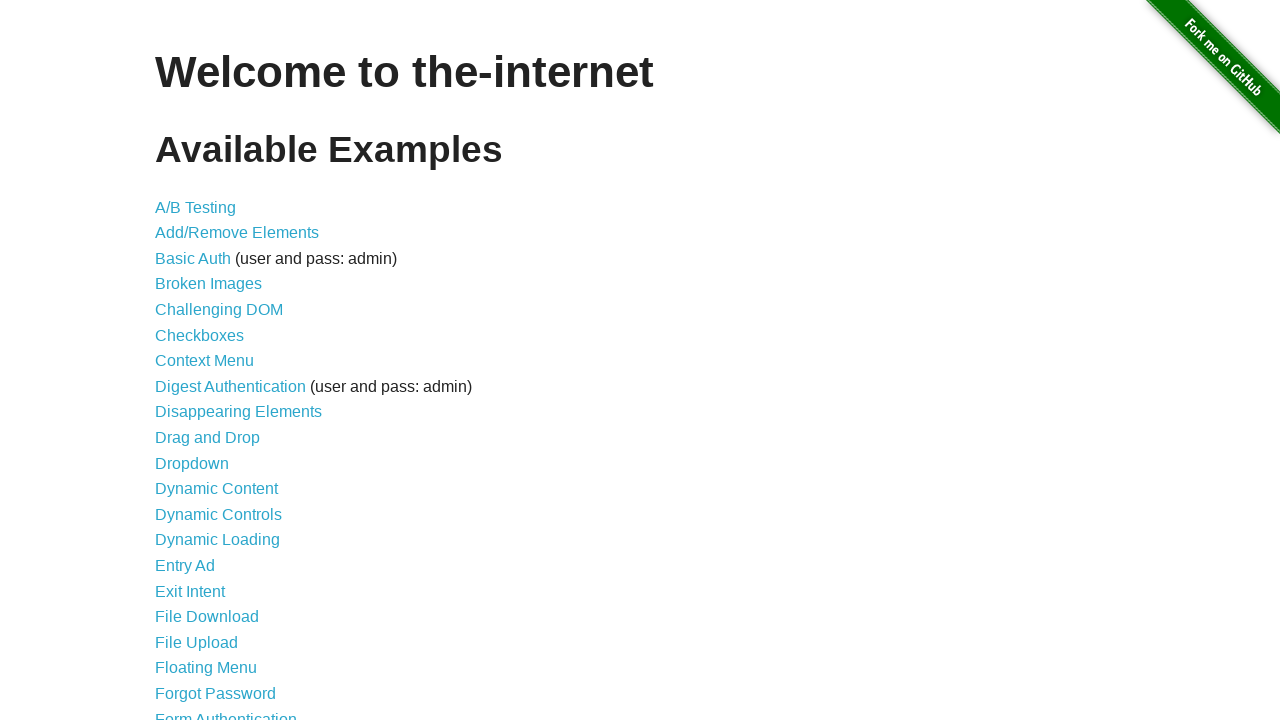

Clicked link to navigate to add/remove elements page at (237, 233) on a[href='/add_remove_elements/']
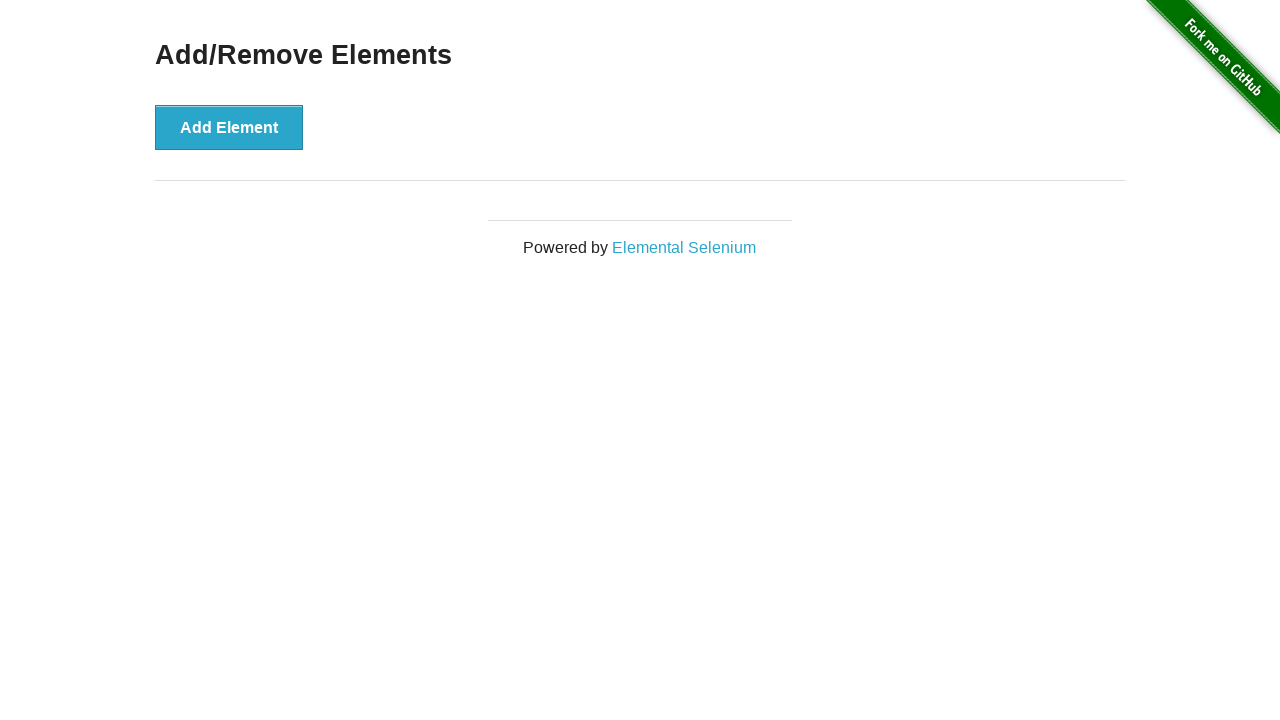

Page loaded - h3 heading appeared
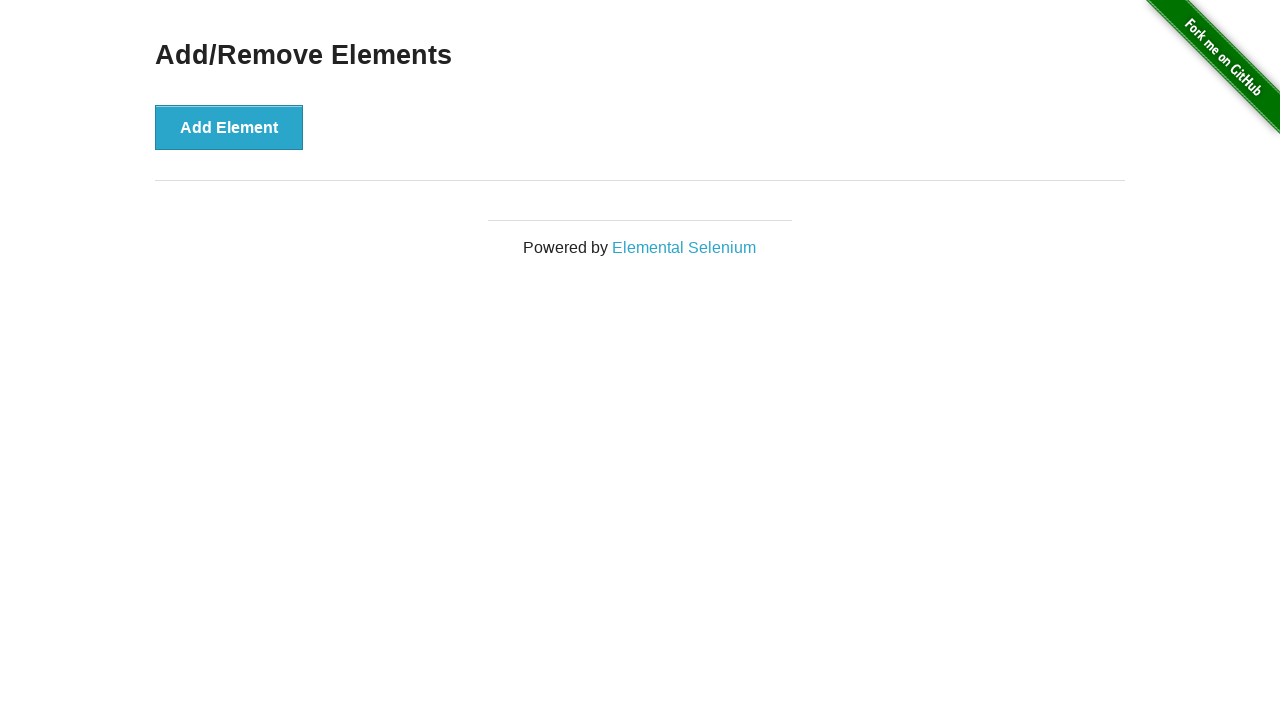

Clicked add element button at (229, 127) on button[onclick='addElement()']
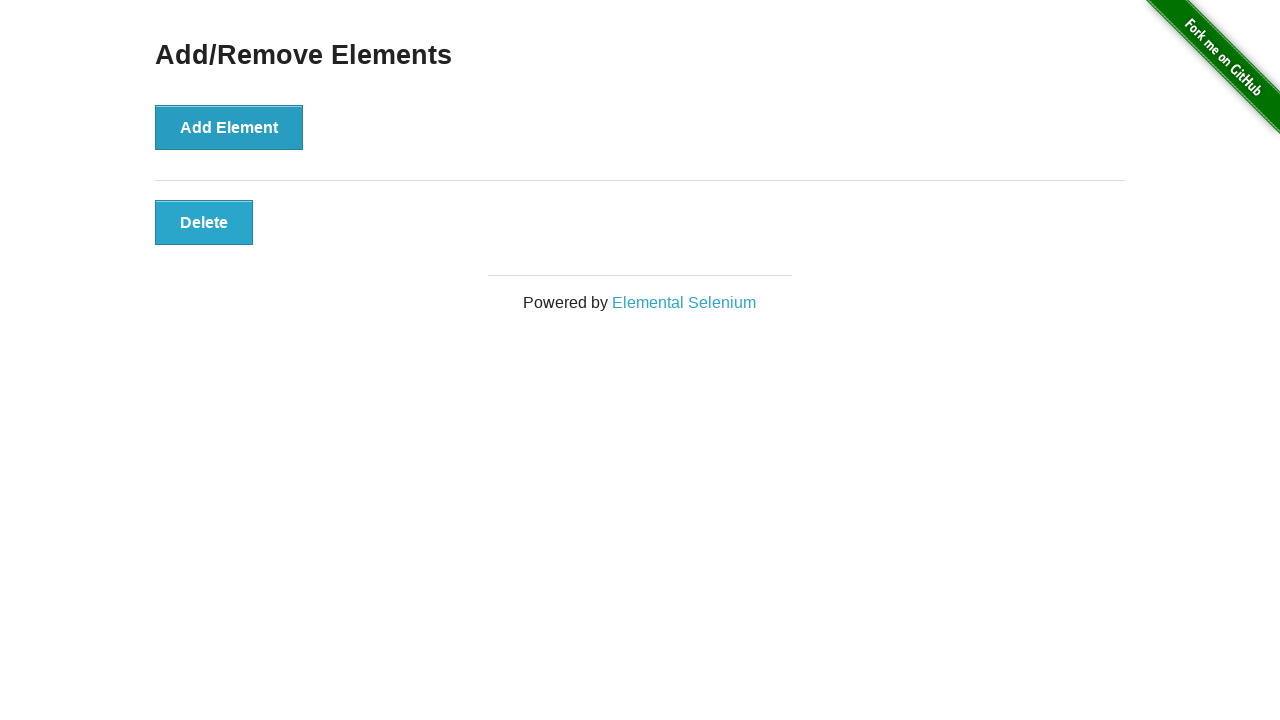

Delete button element appeared on page
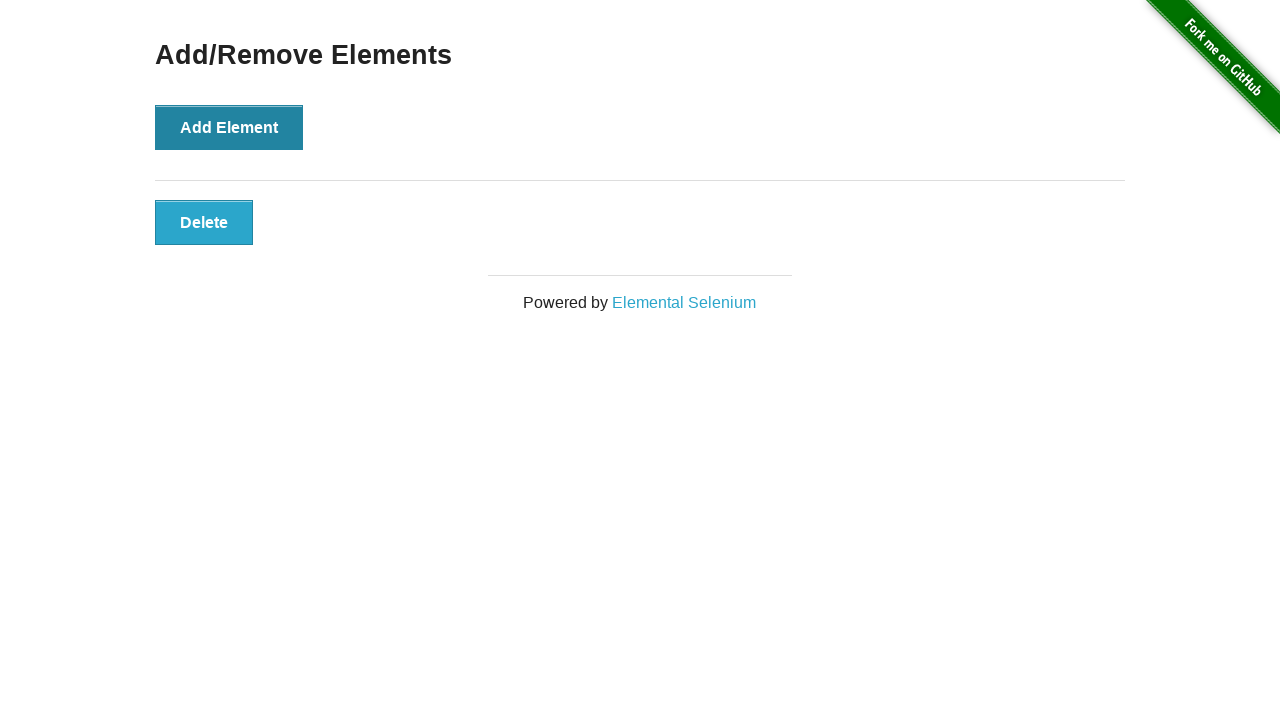

Verified delete button text content is 'Delete'
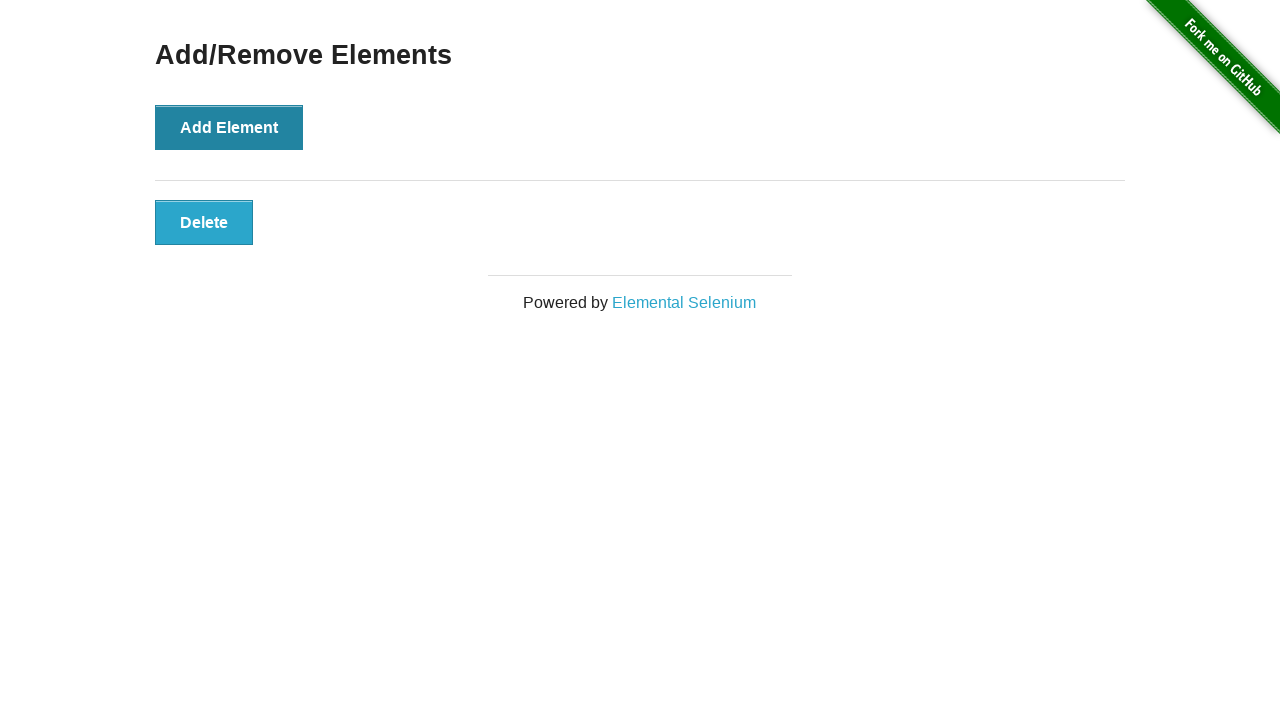

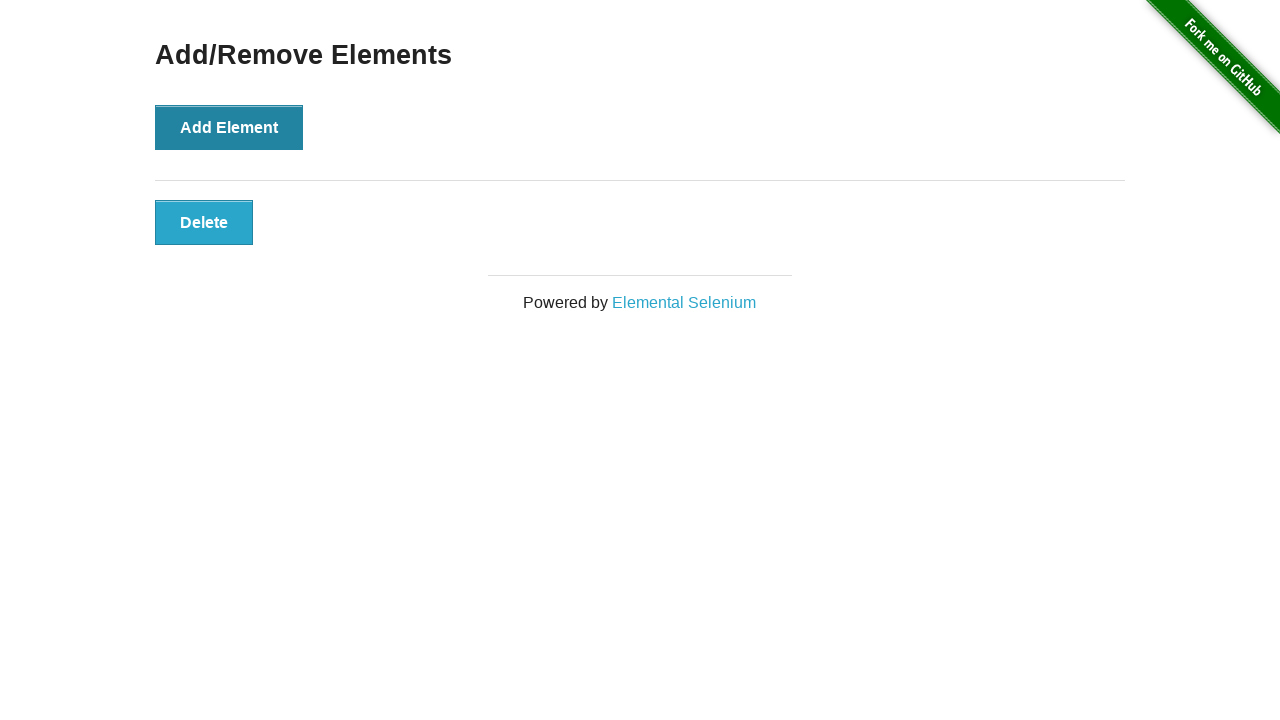